Tests alert prompt functionality by clicking on textbox tab, triggering an alert, sending text to it, and dismissing the alert

Starting URL: https://demo.automationtesting.in/Alerts.html

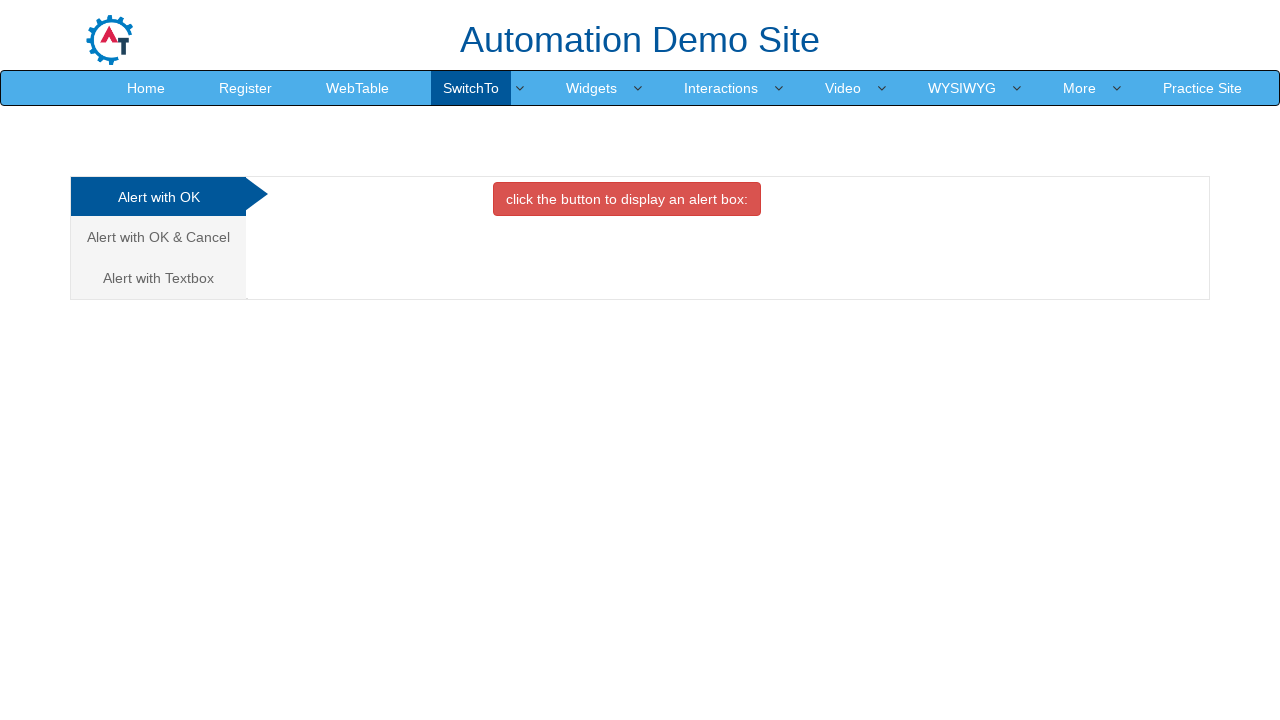

Clicked on Textbox tab at (158, 278) on xpath=//*[contains(text(),'Textbox')]
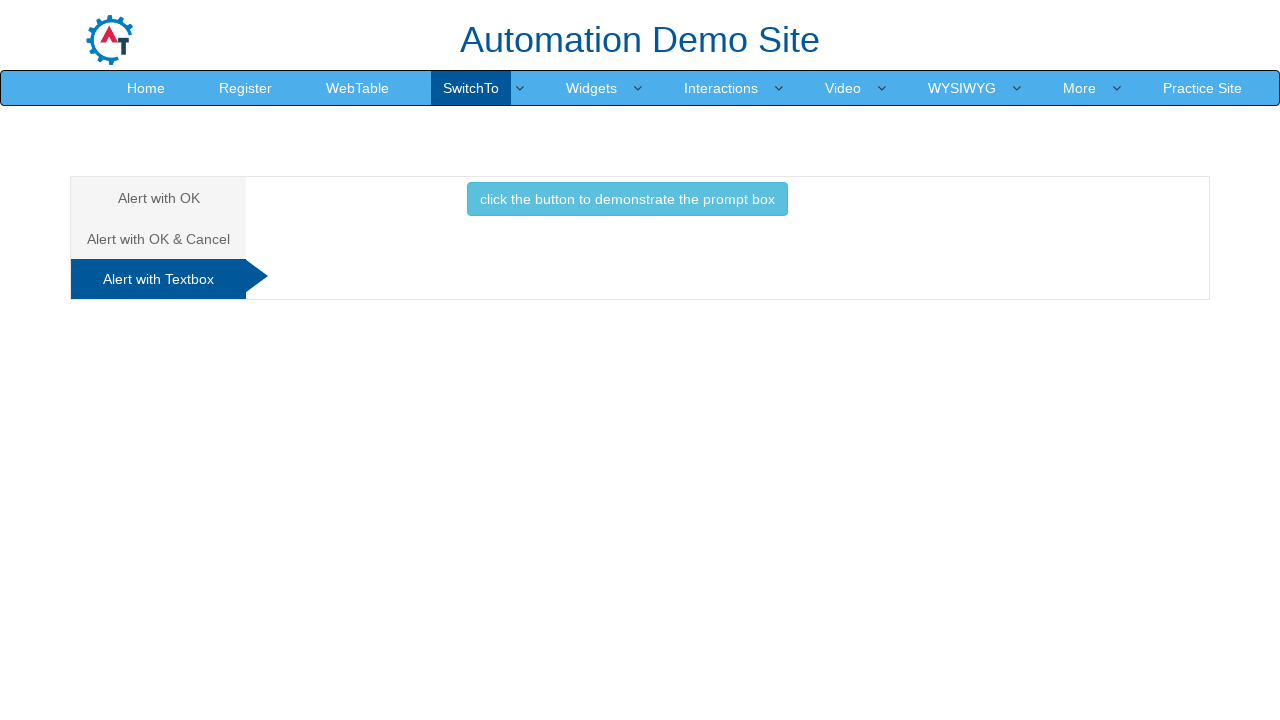

Clicked button to trigger alert prompt at (627, 199) on xpath=//*[@class='btn btn-info']
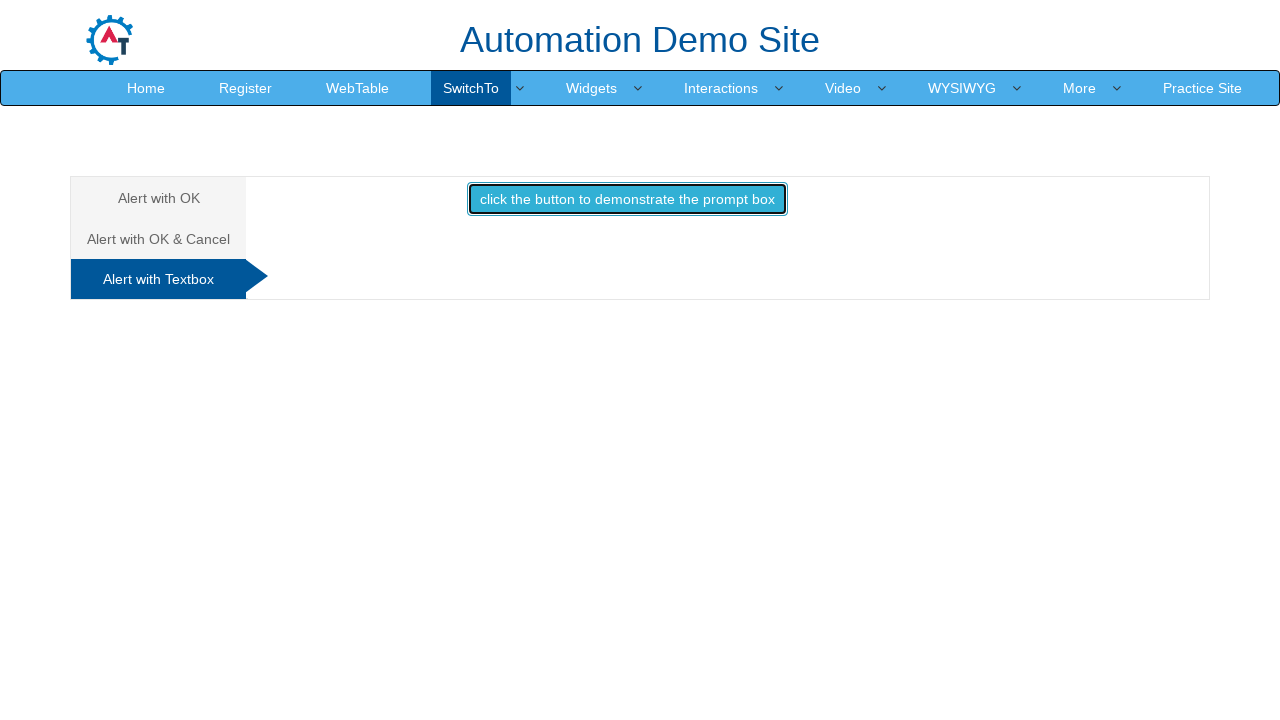

Set up dialog event listener to dismiss alerts
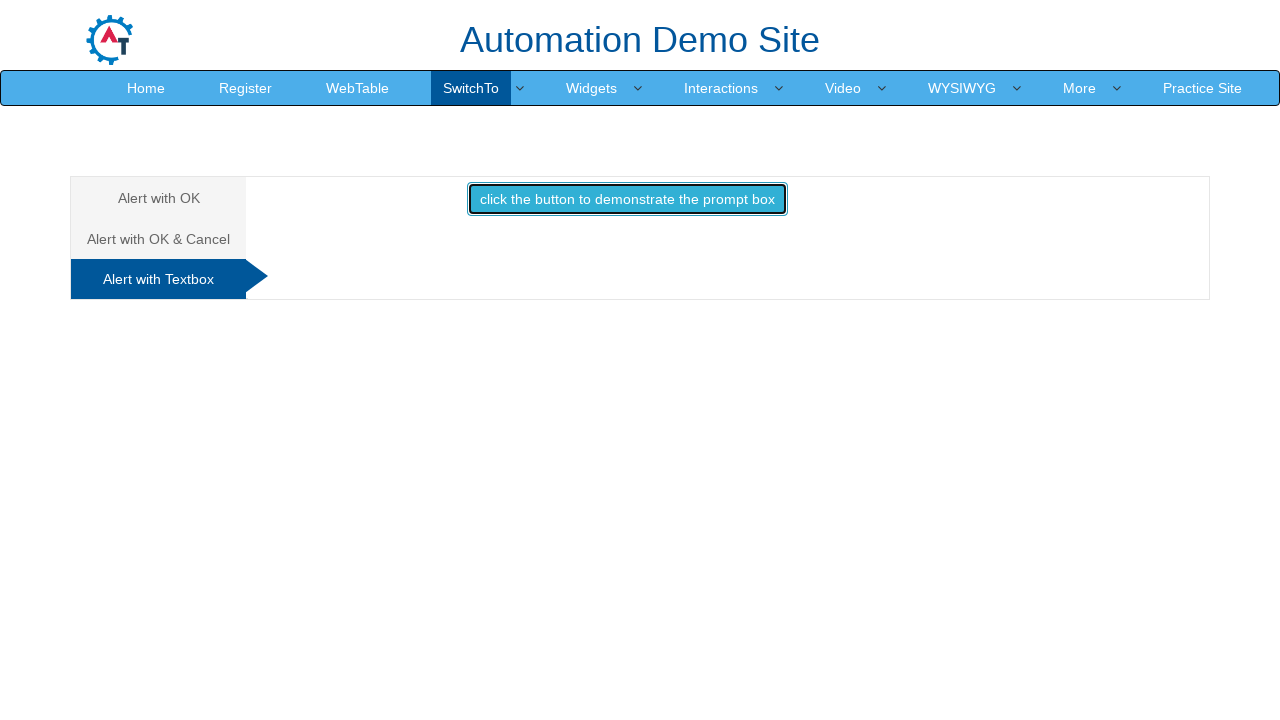

Evaluated prompt JavaScript
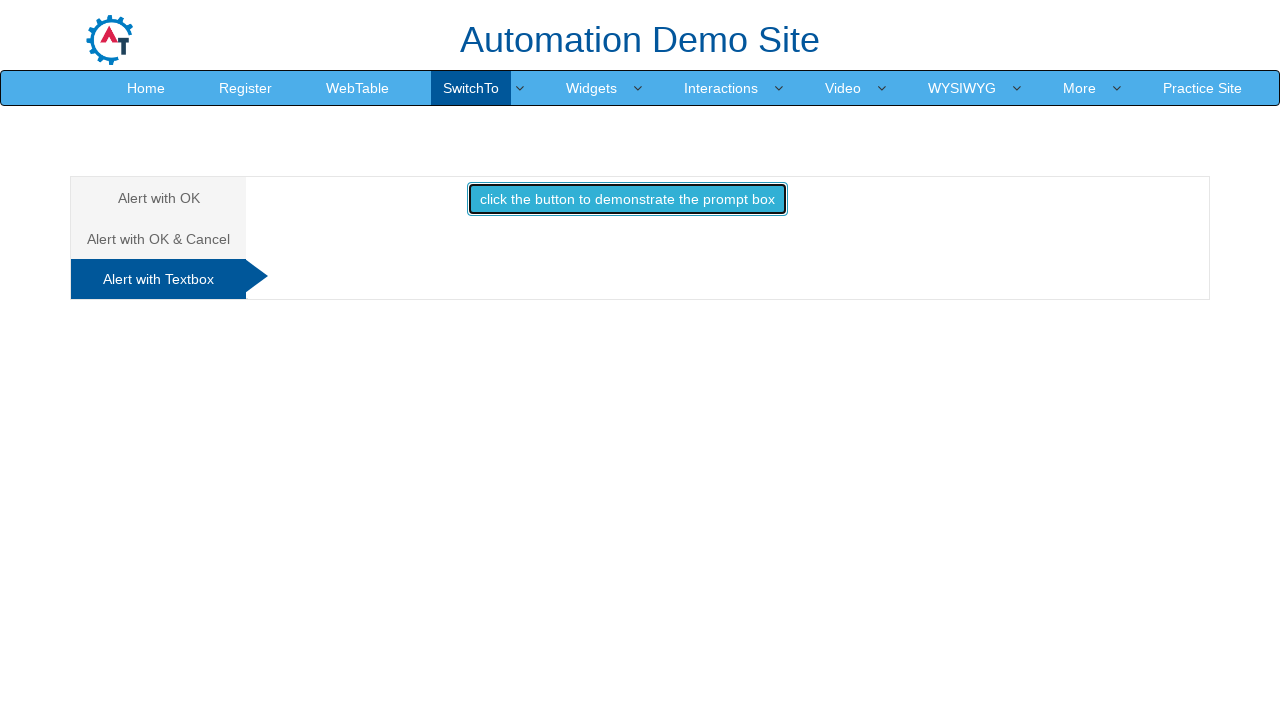

Set up dialog event listener to accept prompt with text 'nani'
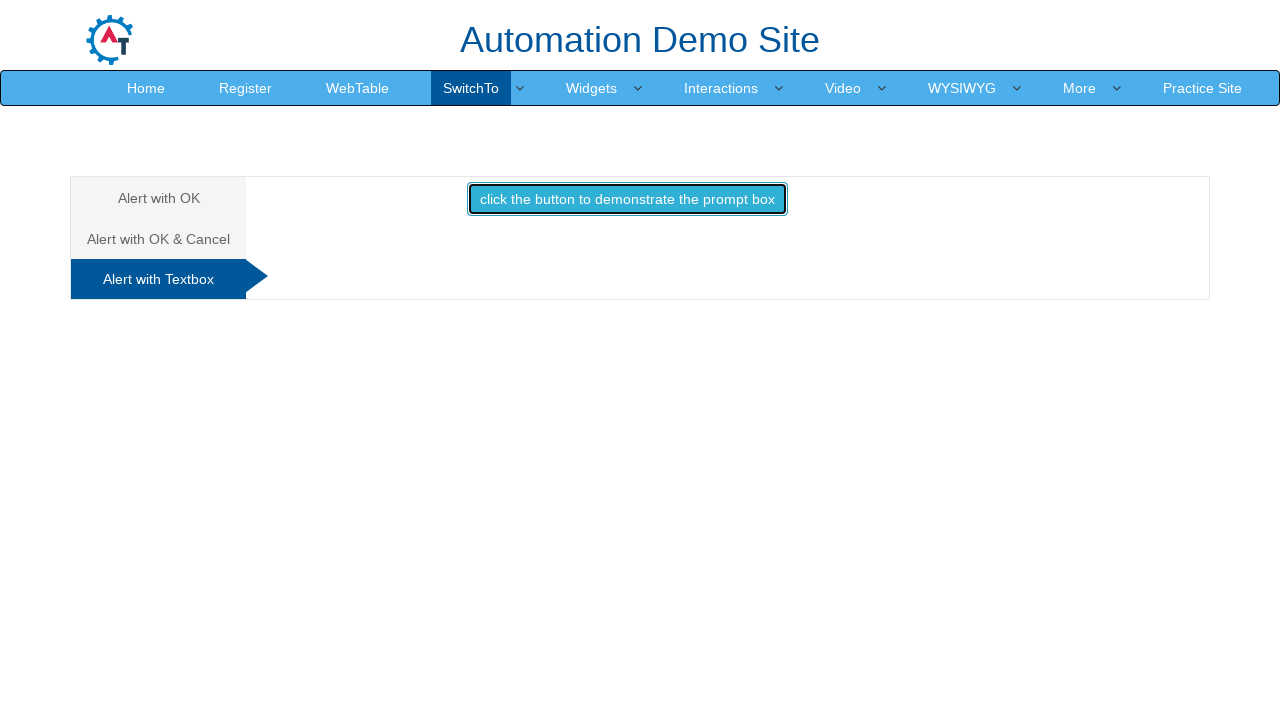

Clicked alert button with force to trigger and handle prompt at (627, 199) on xpath=//*[@class='btn btn-info']
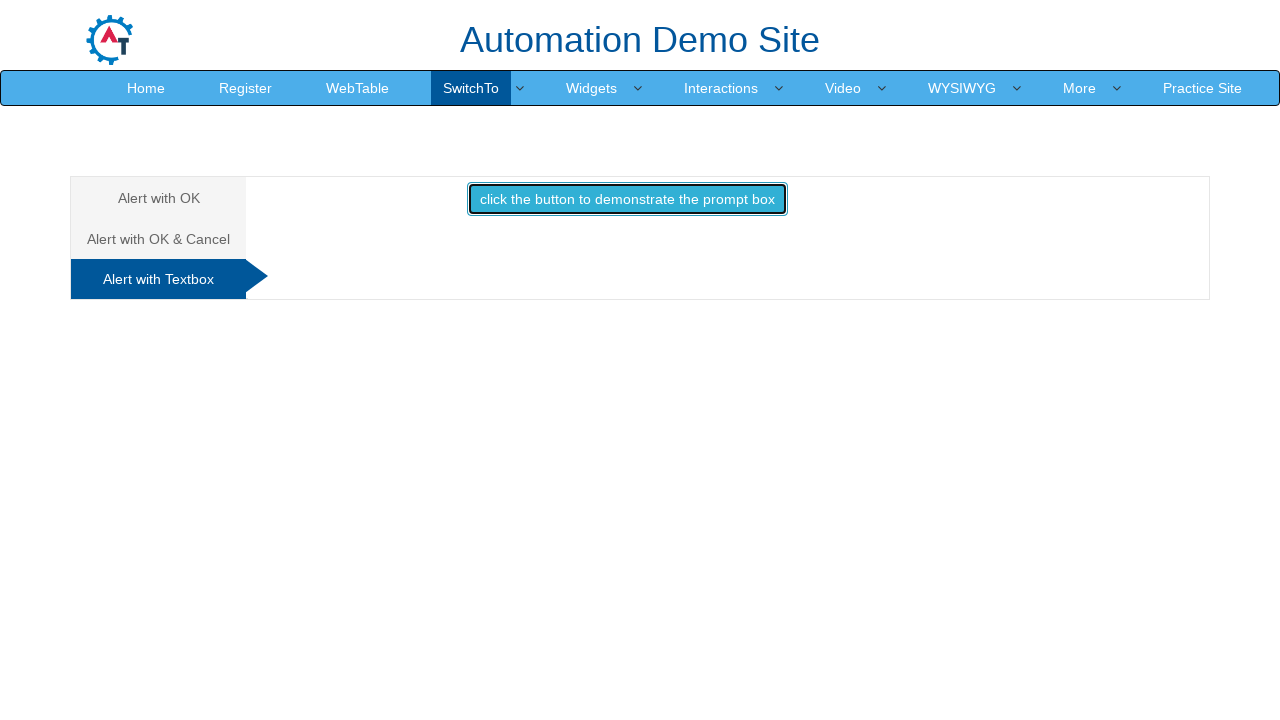

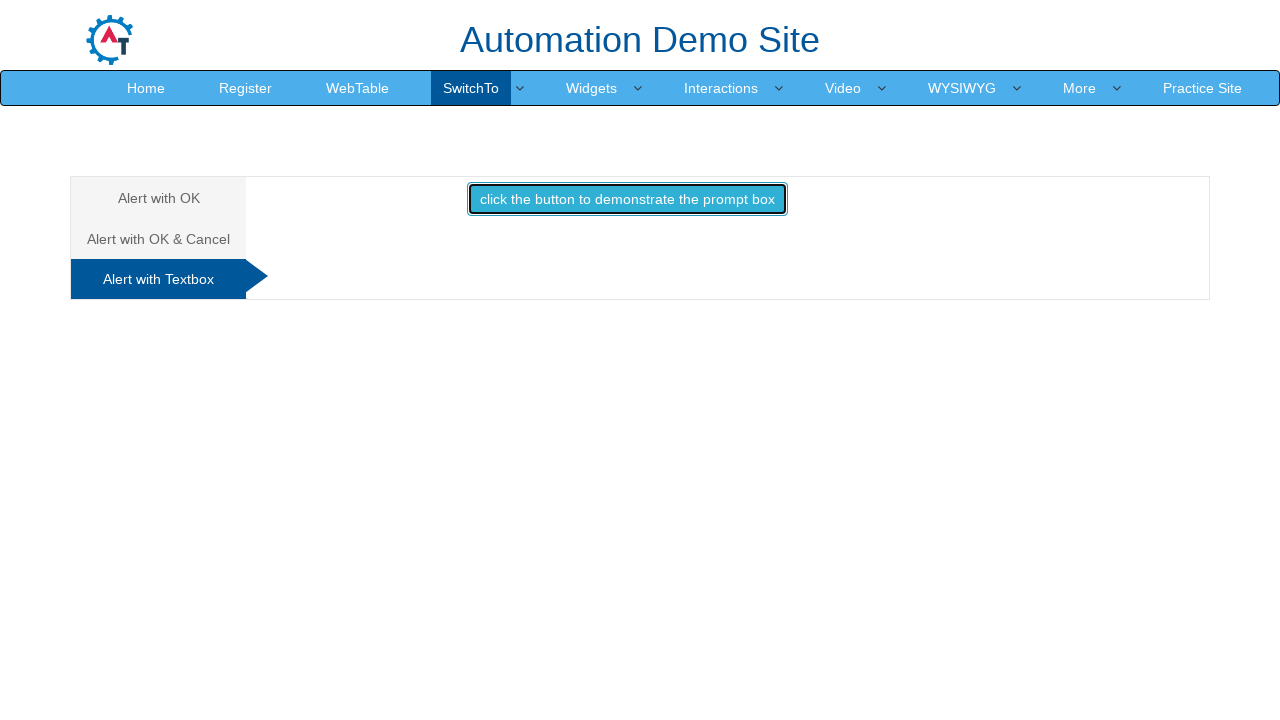